Solves a math challenge by extracting a value from an element attribute, calculating the result, and submitting the form with checkbox and radio button selections

Starting URL: http://suninjuly.github.io/get_attribute.html

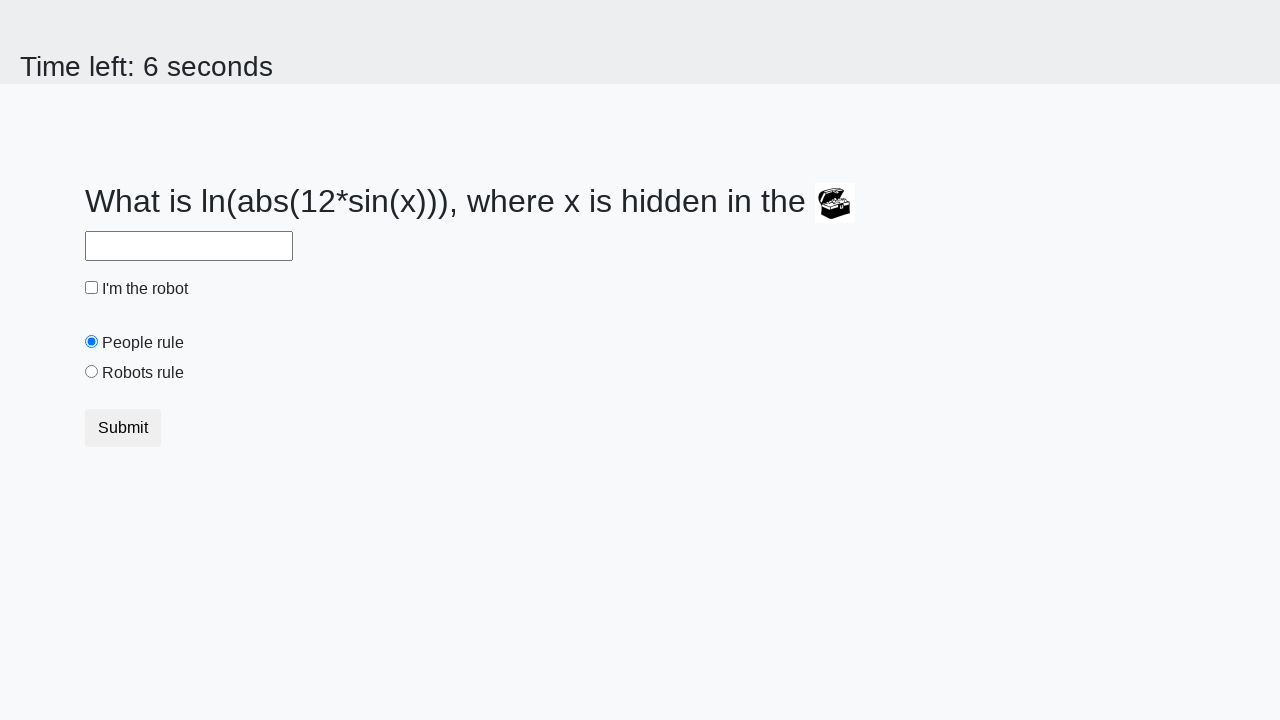

Located treasure element with valuex attribute
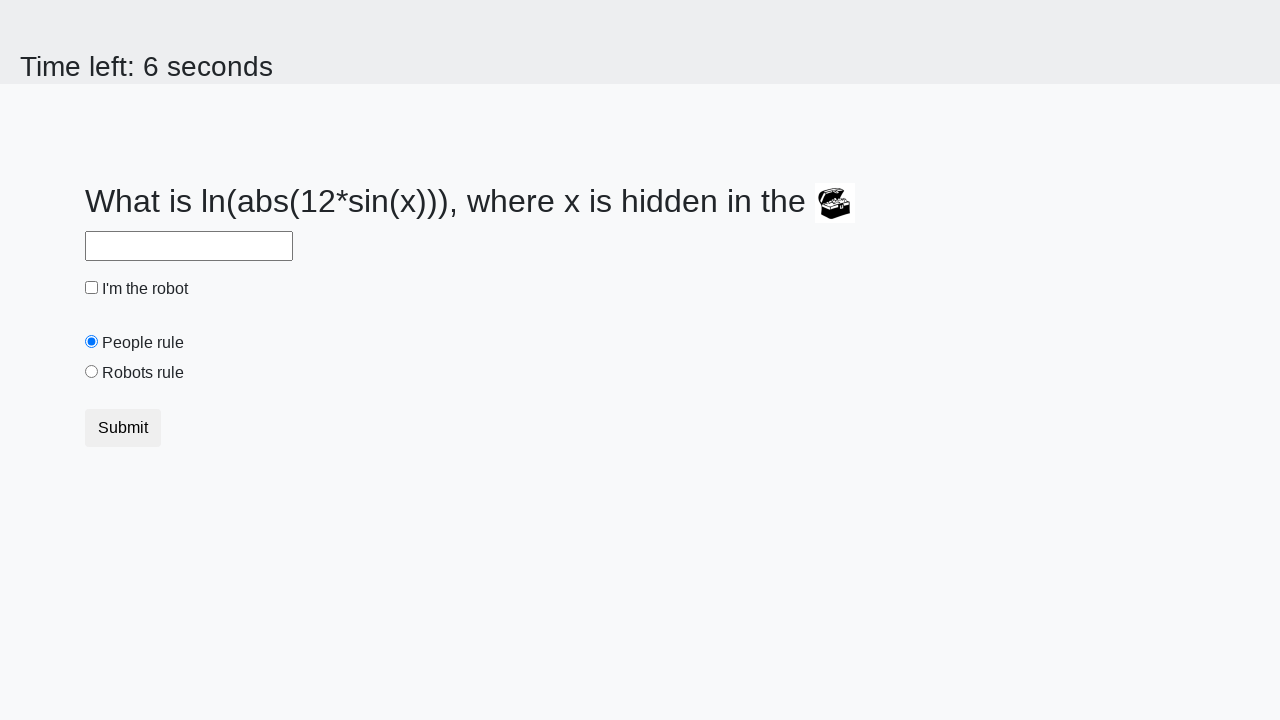

Extracted valuex attribute from treasure element: 611
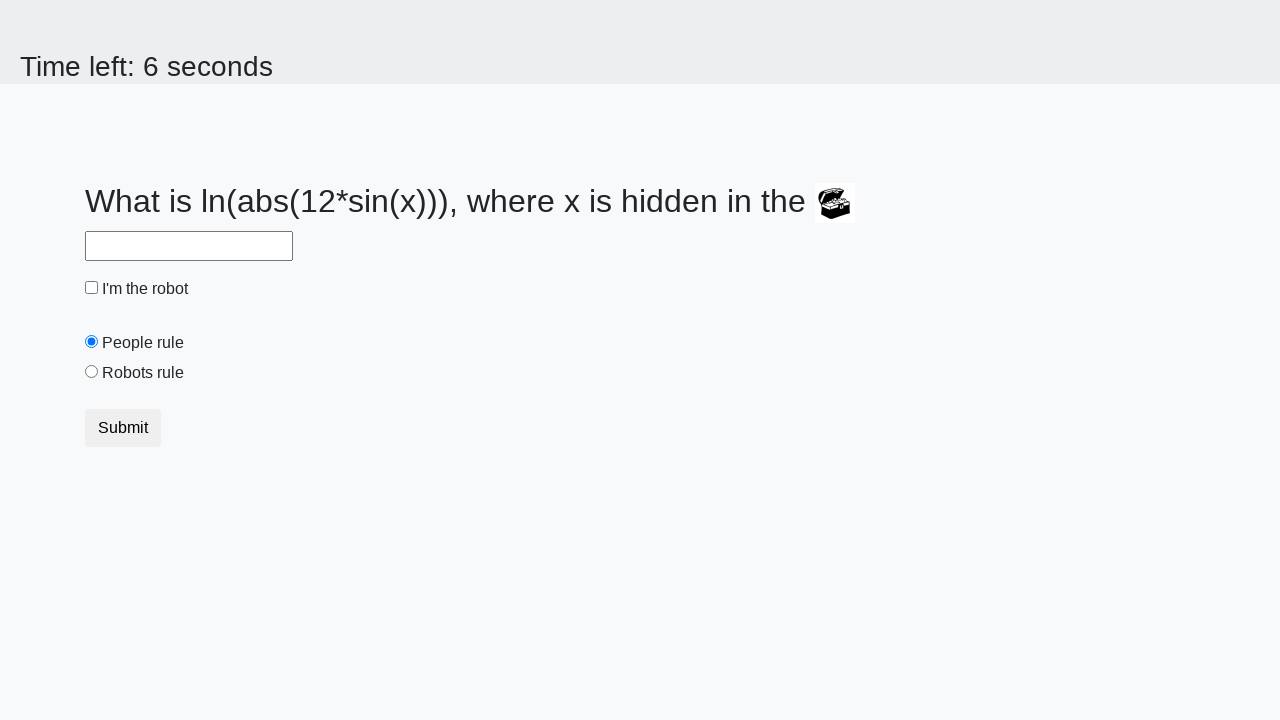

Calculated math challenge result: 2.484115570086757
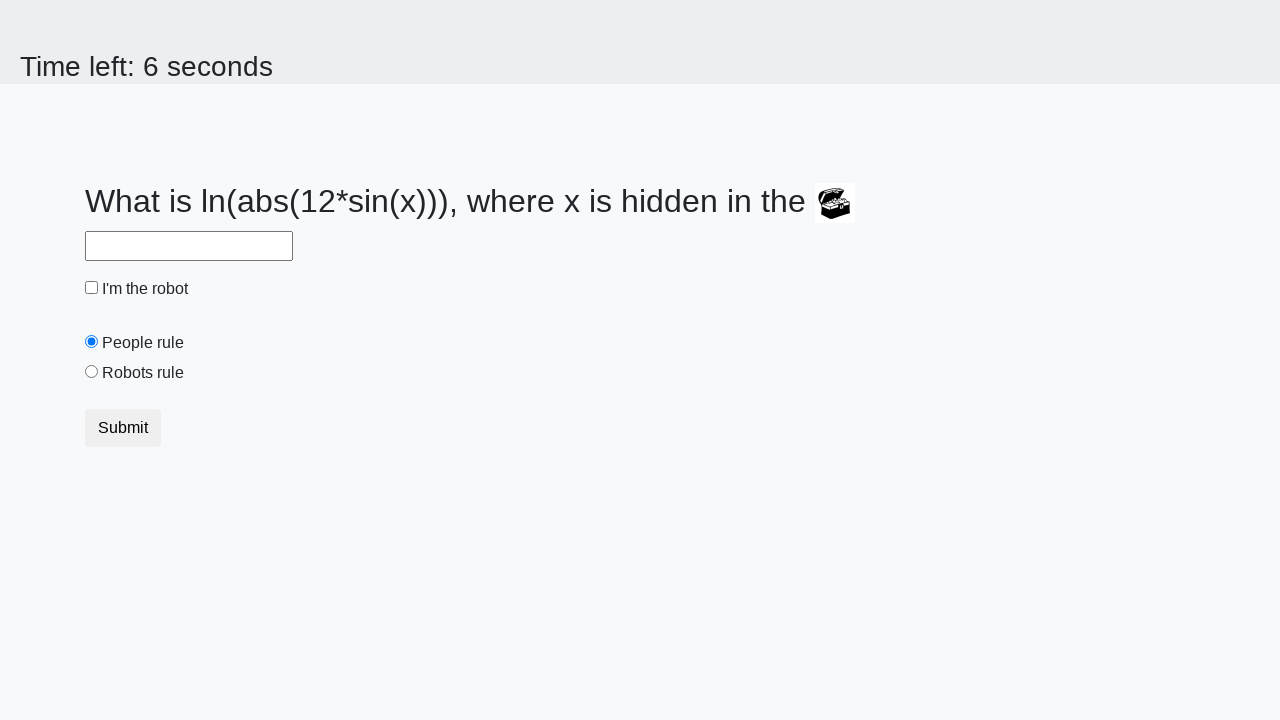

Filled answer field with calculated value: 2.484115570086757 on #answer
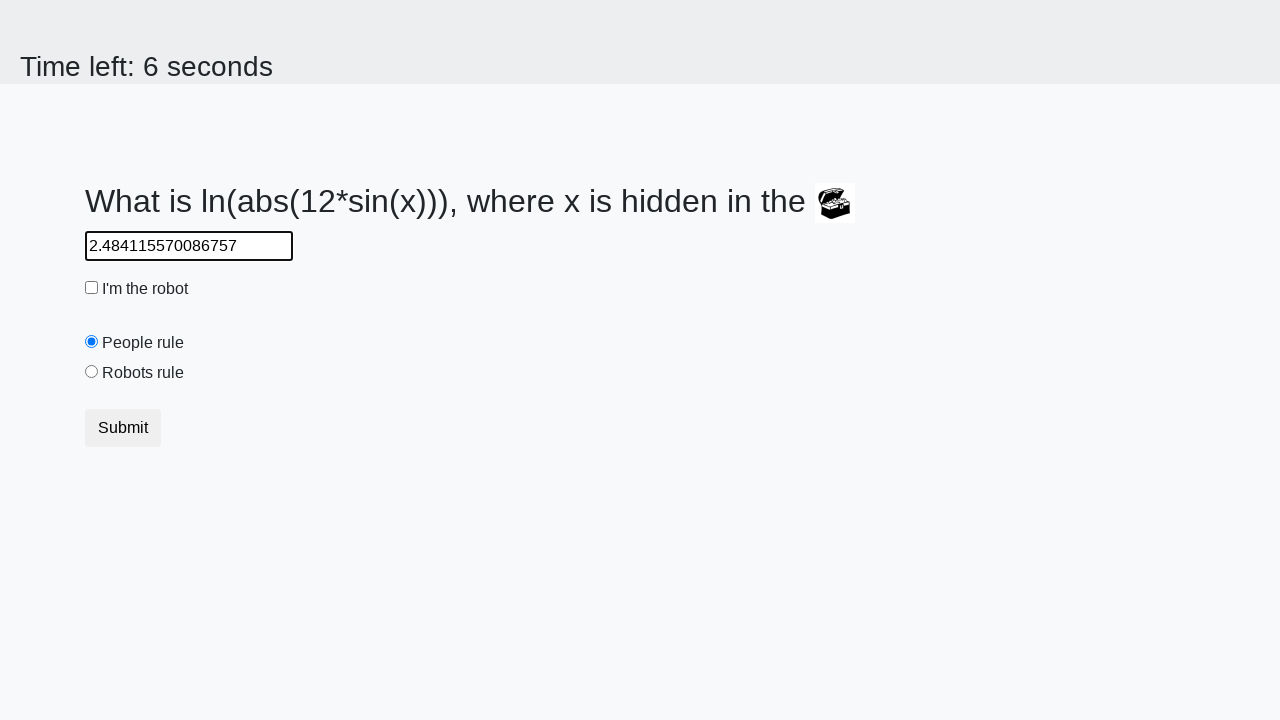

Checked the robot checkbox at (92, 288) on #robotCheckbox
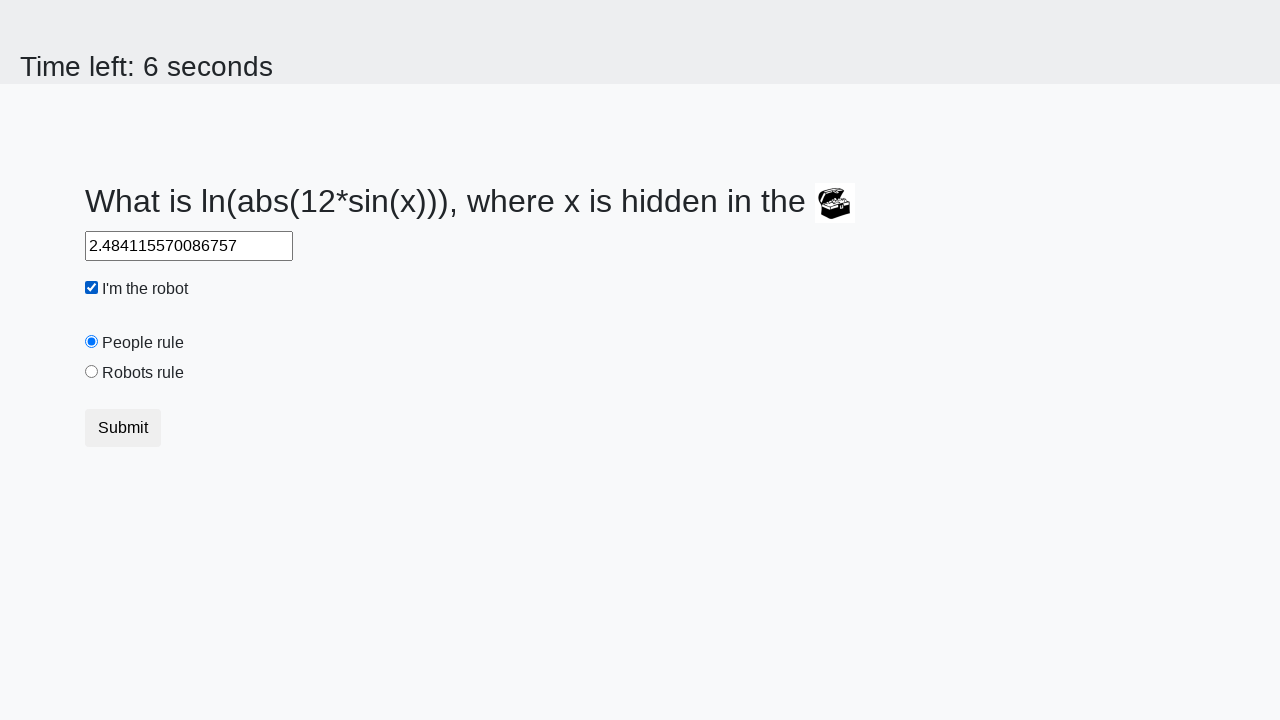

Selected the robots rule radio button at (92, 372) on #robotsRule
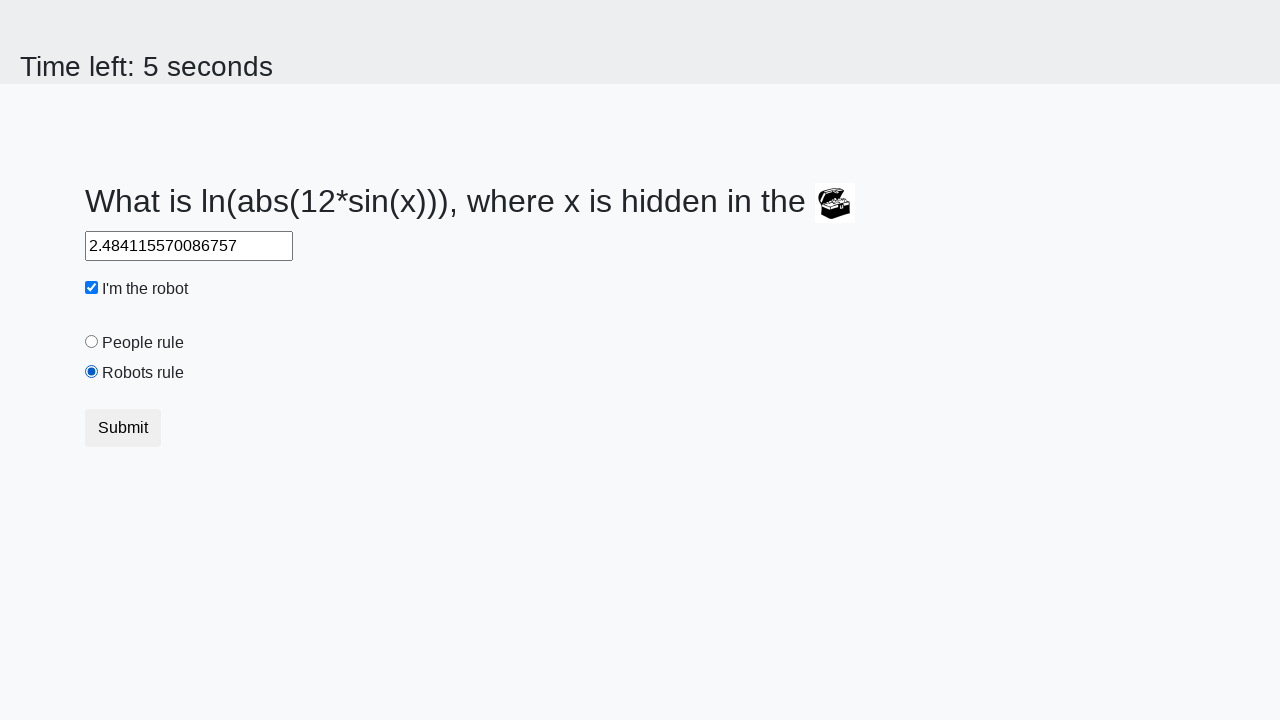

Clicked submit button to complete the form at (123, 428) on [type='submit']
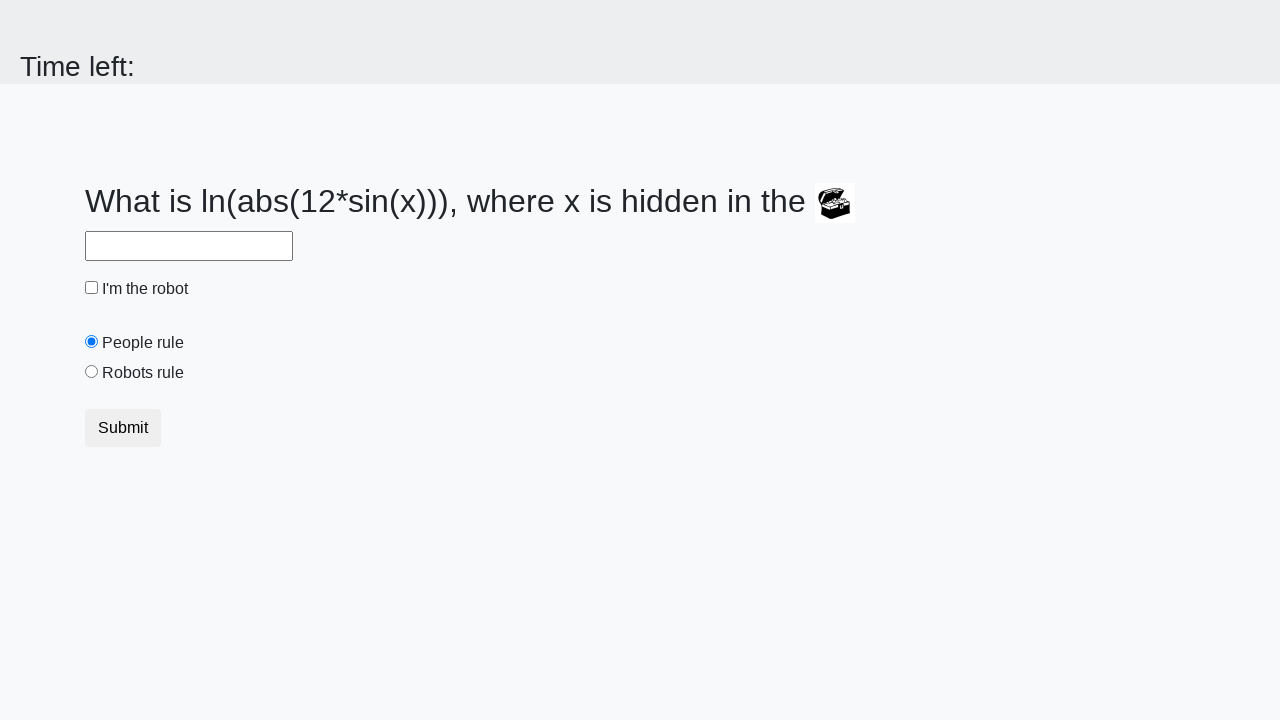

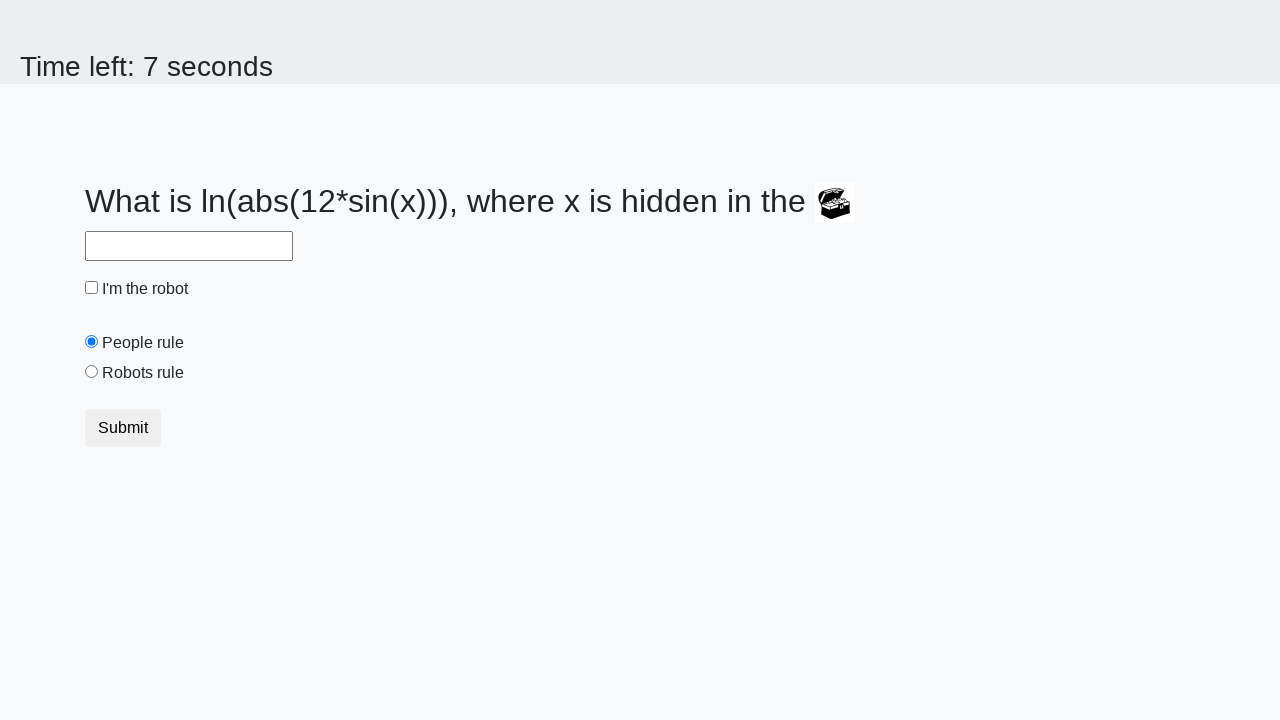